Tests horizontal slider by dragging the slider to change its value

Starting URL: https://the-internet.herokuapp.com/horizontal_slider

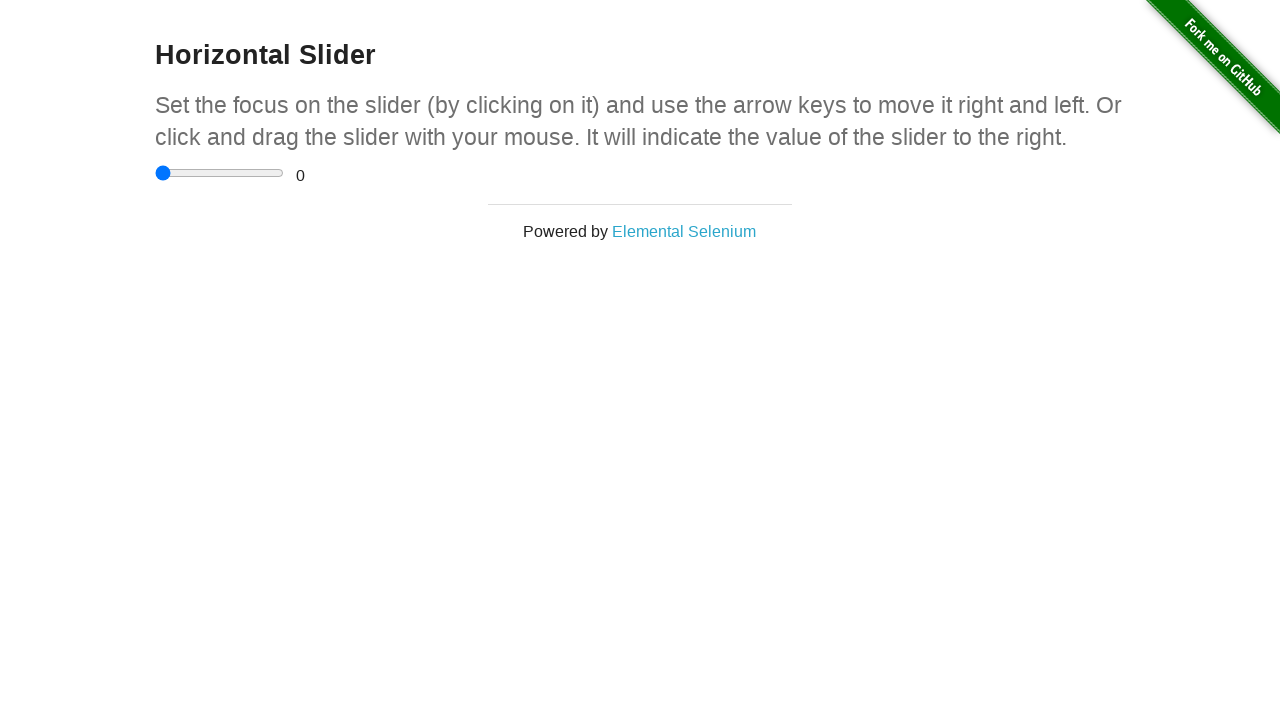

Navigated to horizontal slider test page
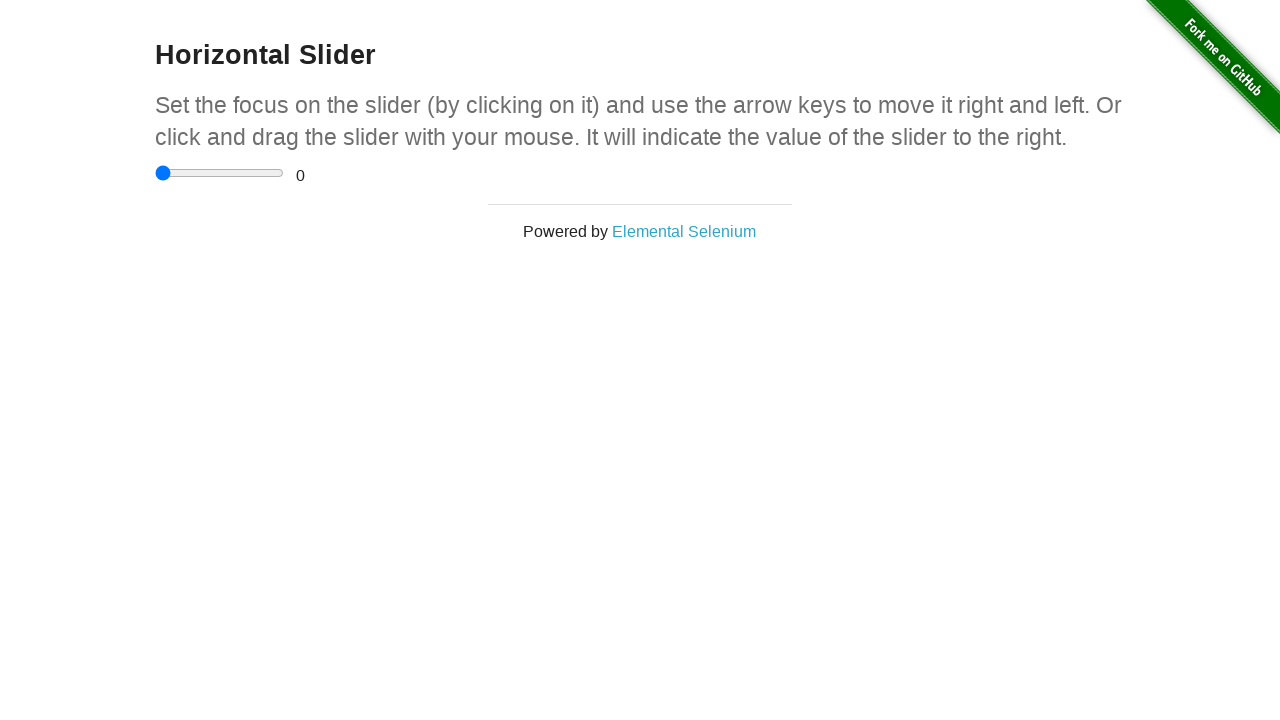

Located the horizontal slider element
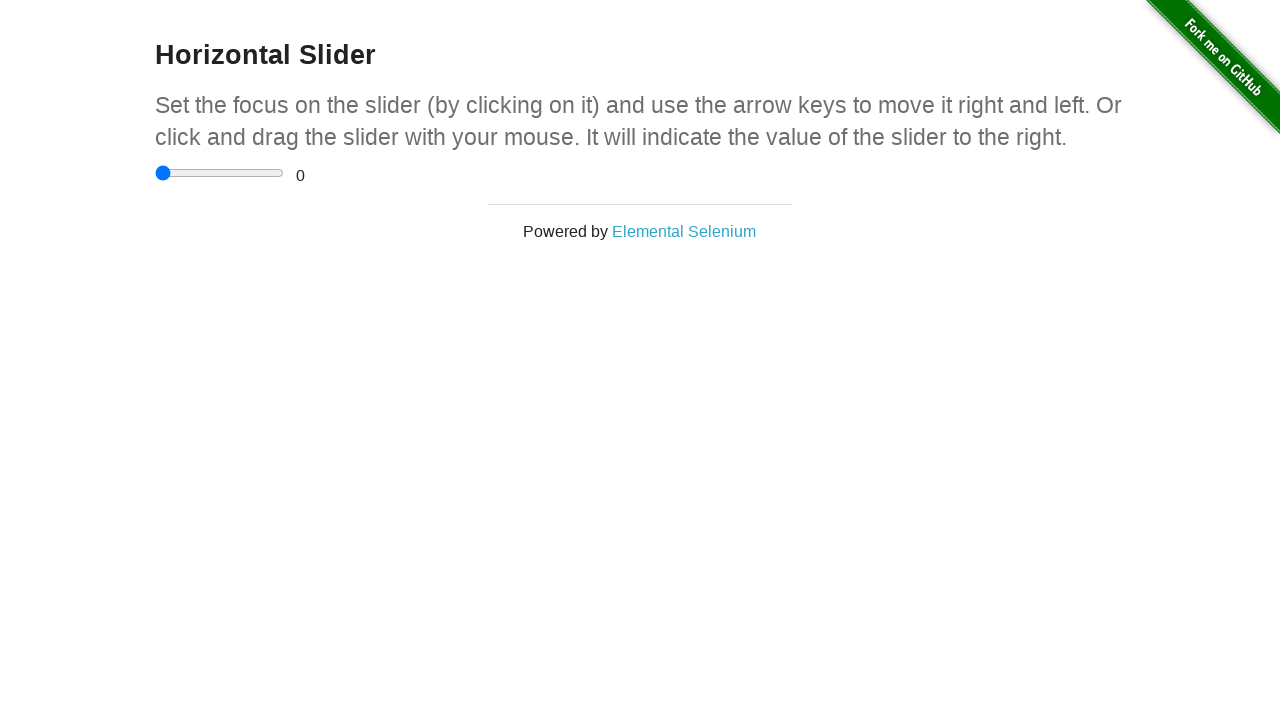

Clicked on the slider at (220, 173) on input[type='range']
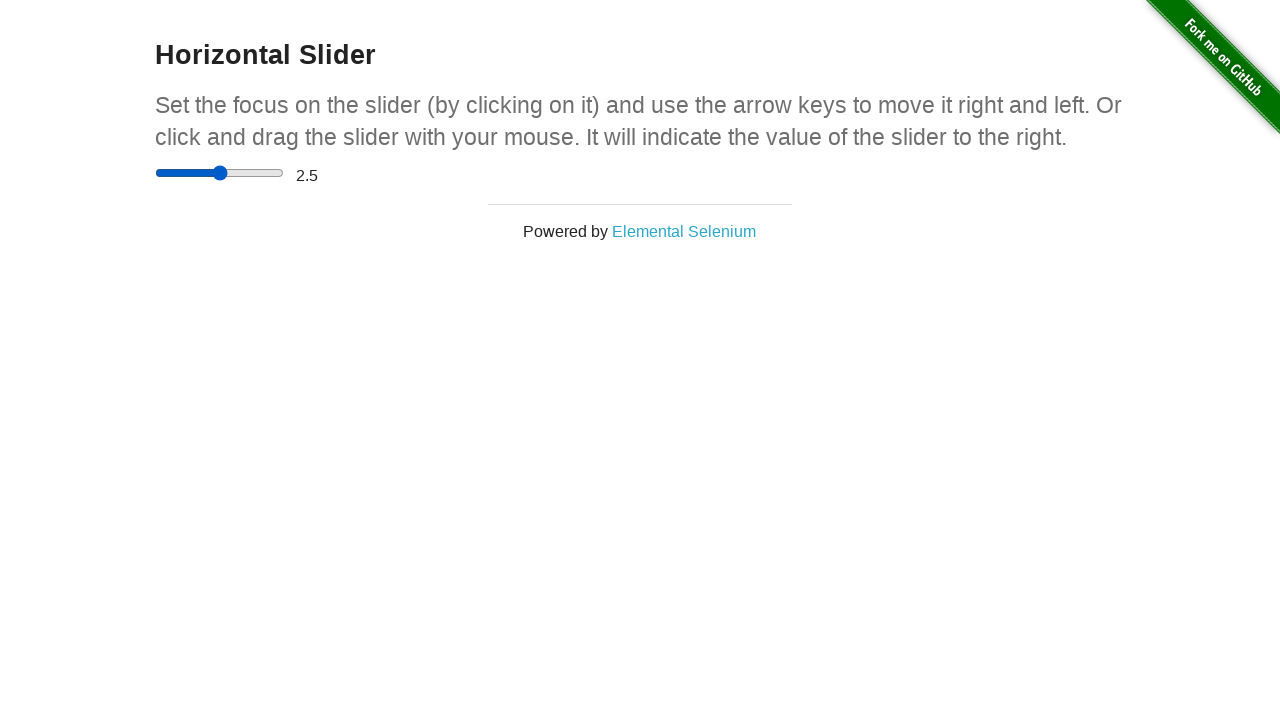

Pressed ArrowRight key to move slider right (1st press)
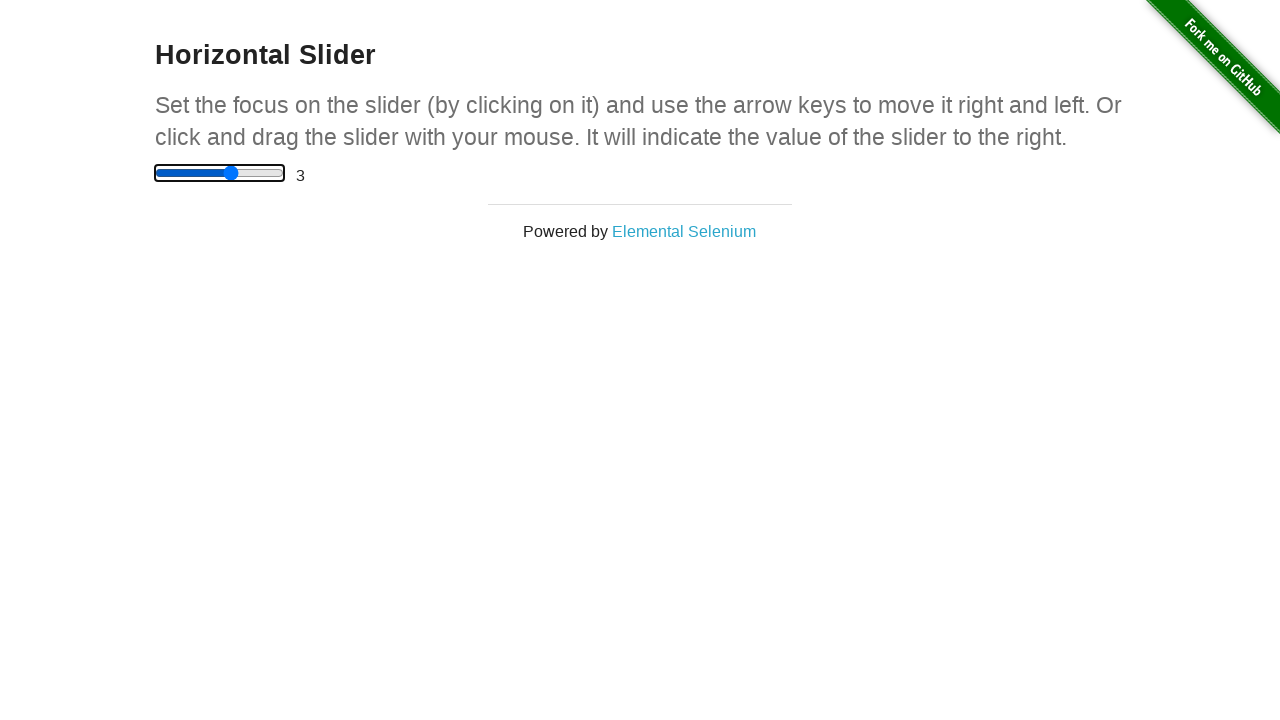

Pressed ArrowRight key to move slider right (2nd press)
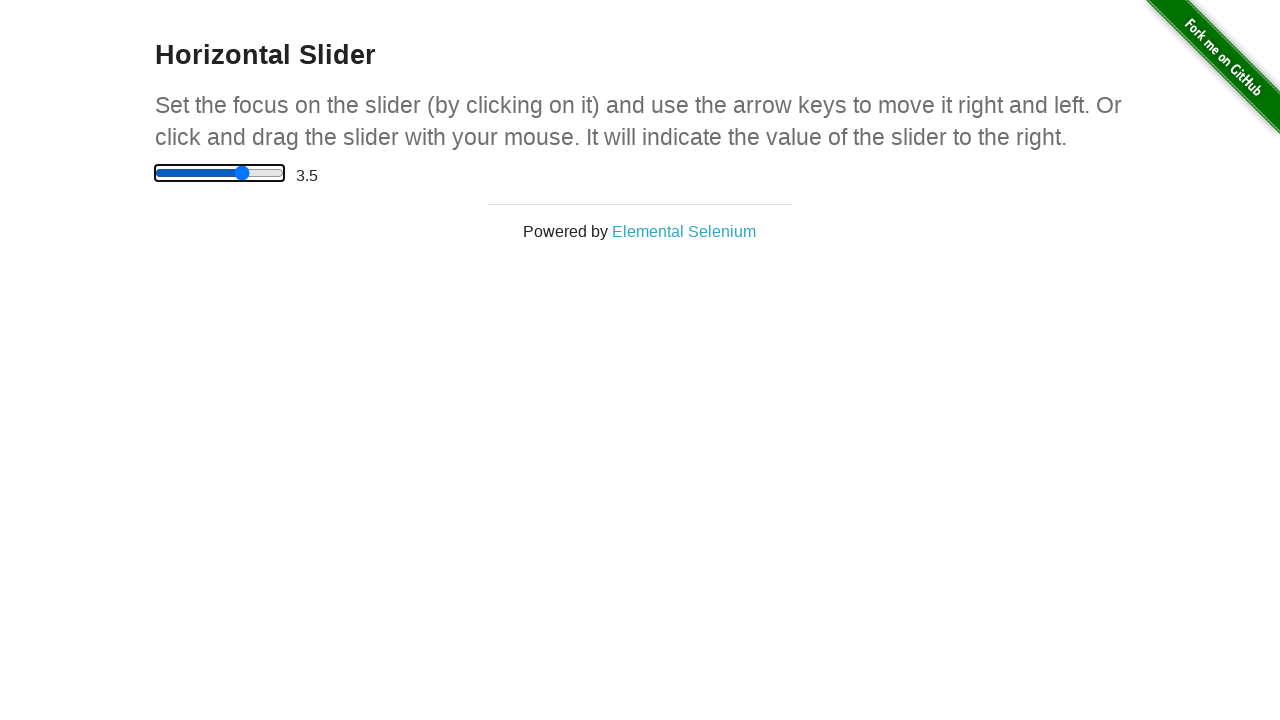

Pressed ArrowRight key to move slider right (3rd press)
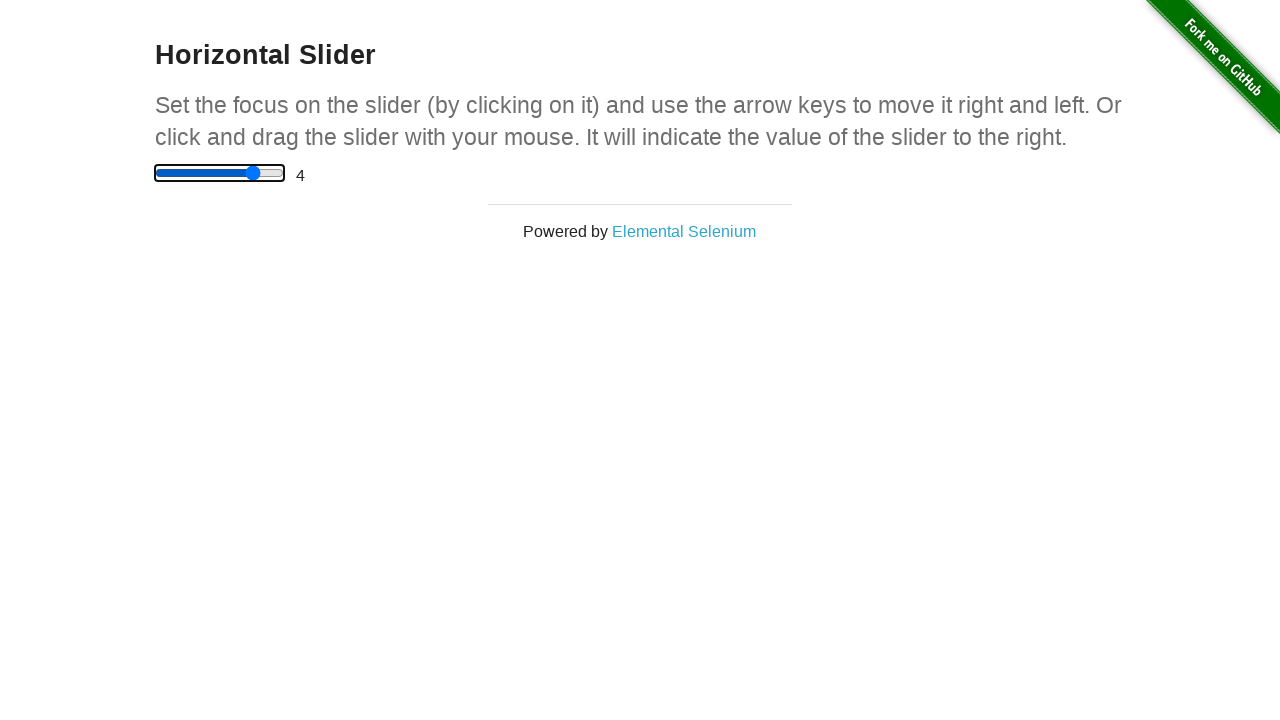

Verified range value element is present after slider movement
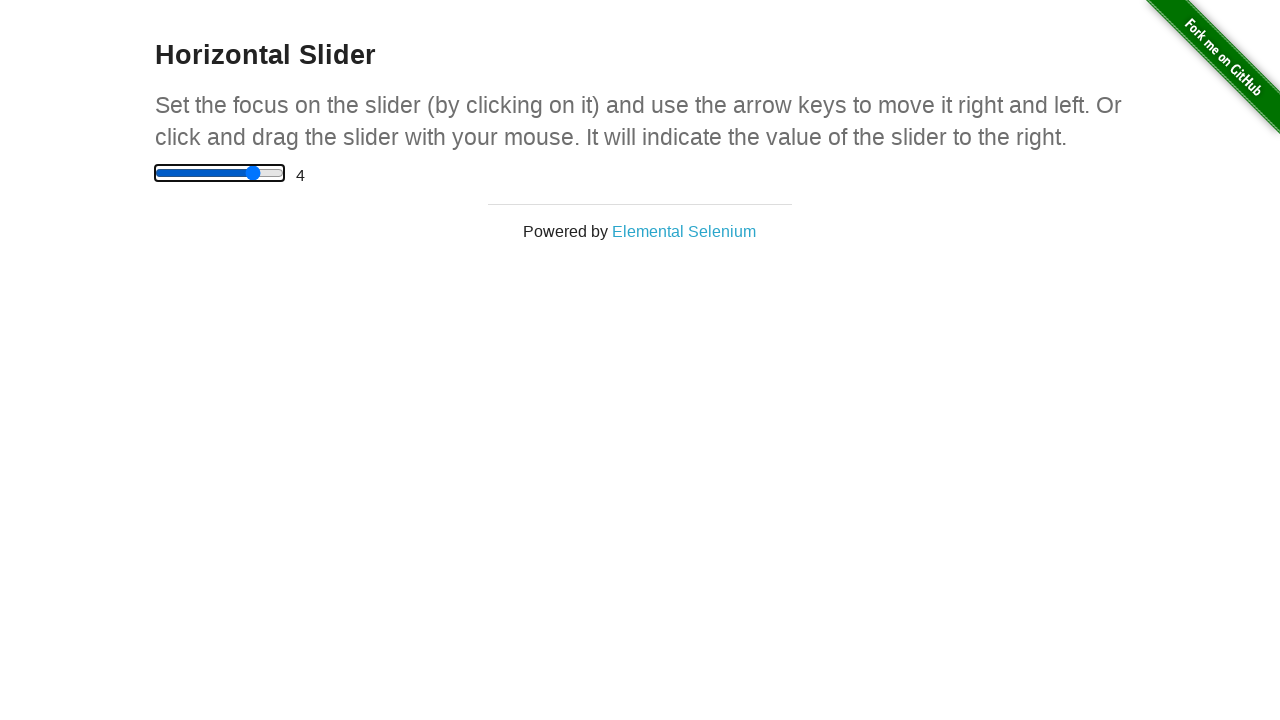

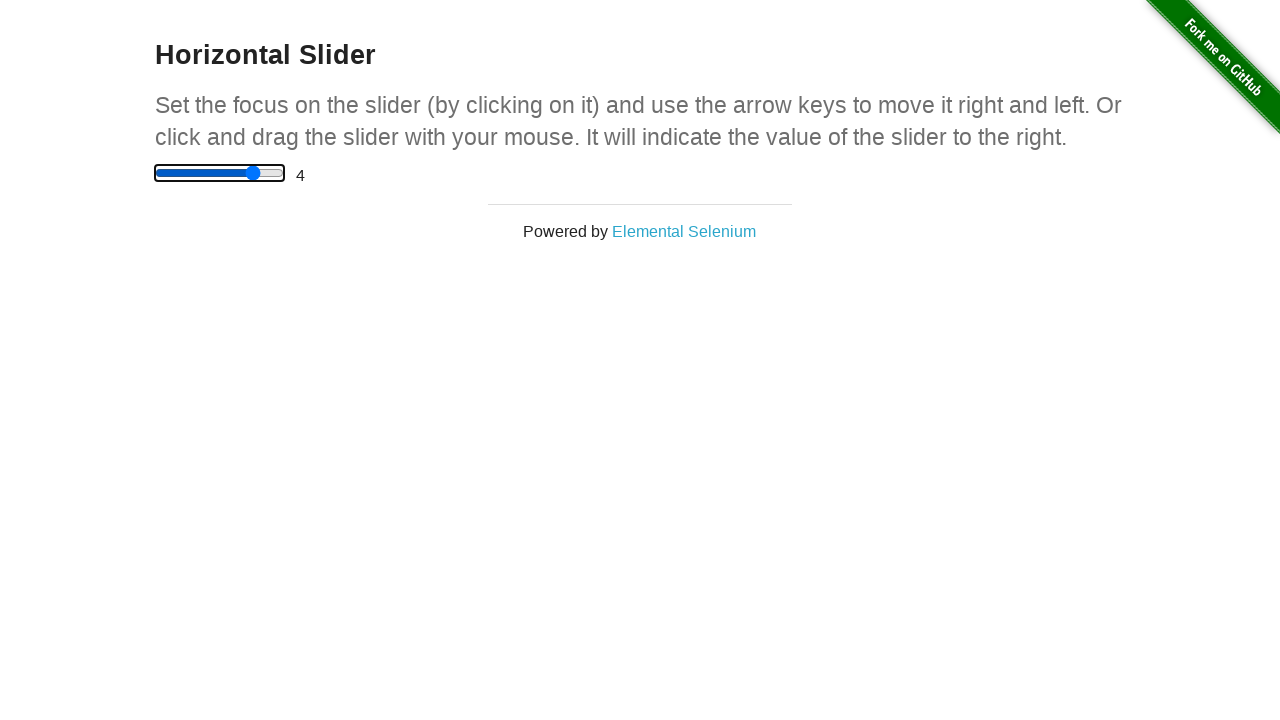